Tests submitting the form with empty fields by clicking through the button sequence without filling any data

Starting URL: https://lm.skillbox.cc/qa_tester/module07/practice3/

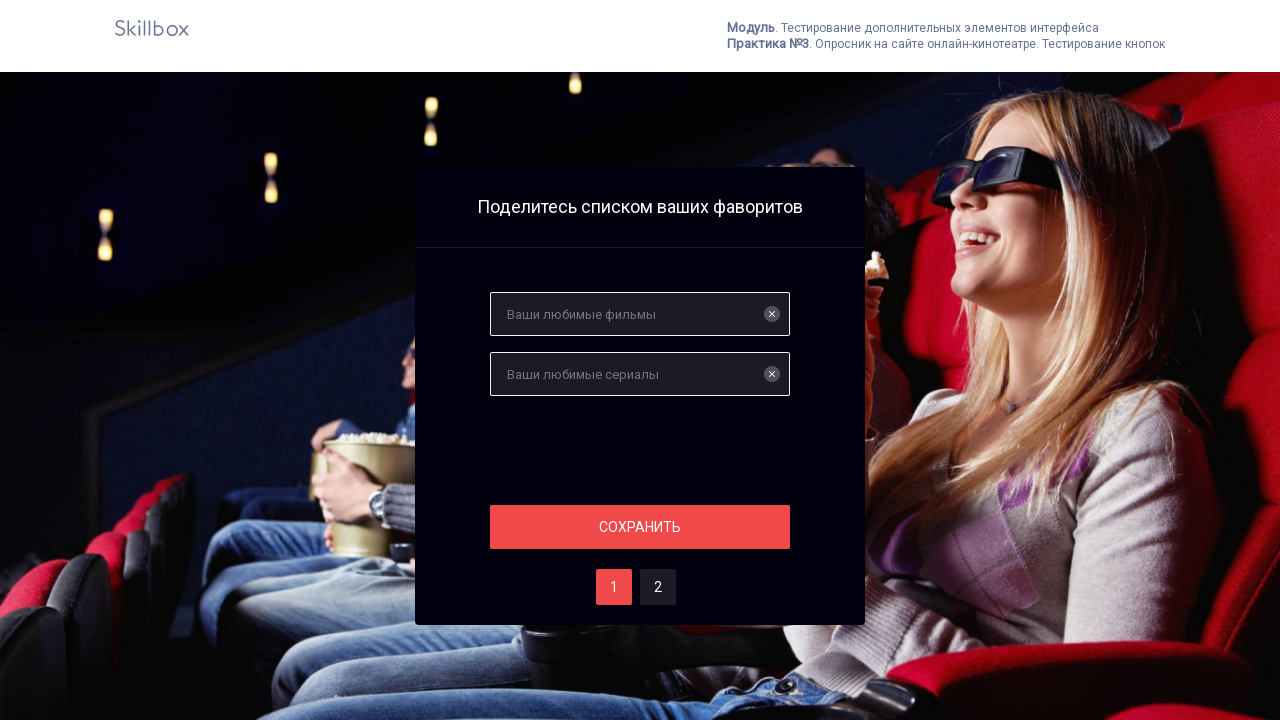

Navigated to form page
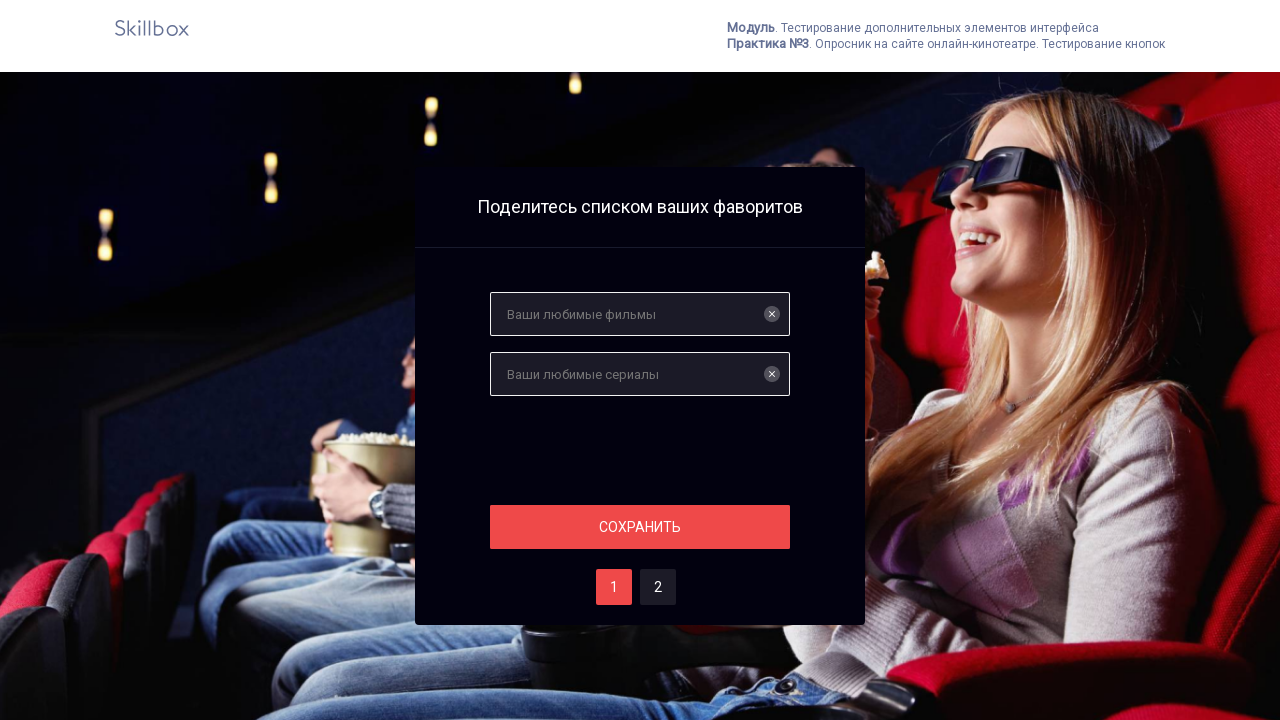

Clicked button 2 without filling any form fields at (658, 587) on #two
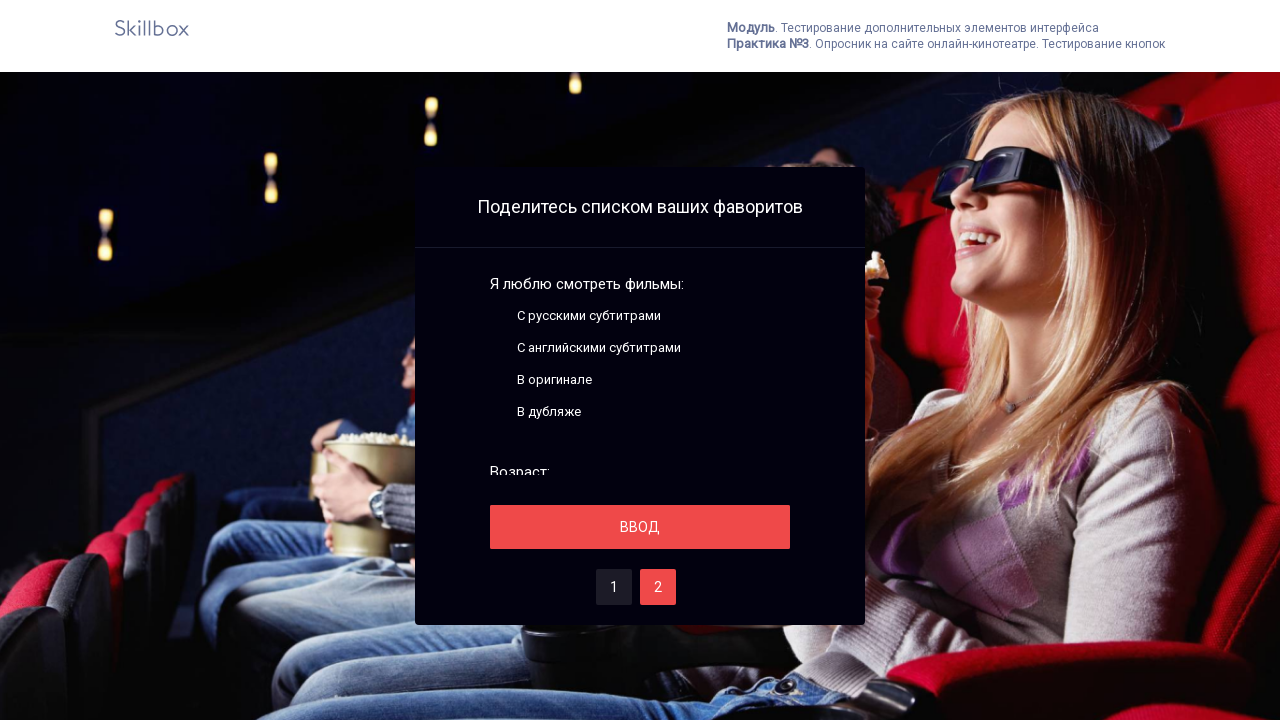

Clicked save/enter button with empty fields at (640, 527) on #save
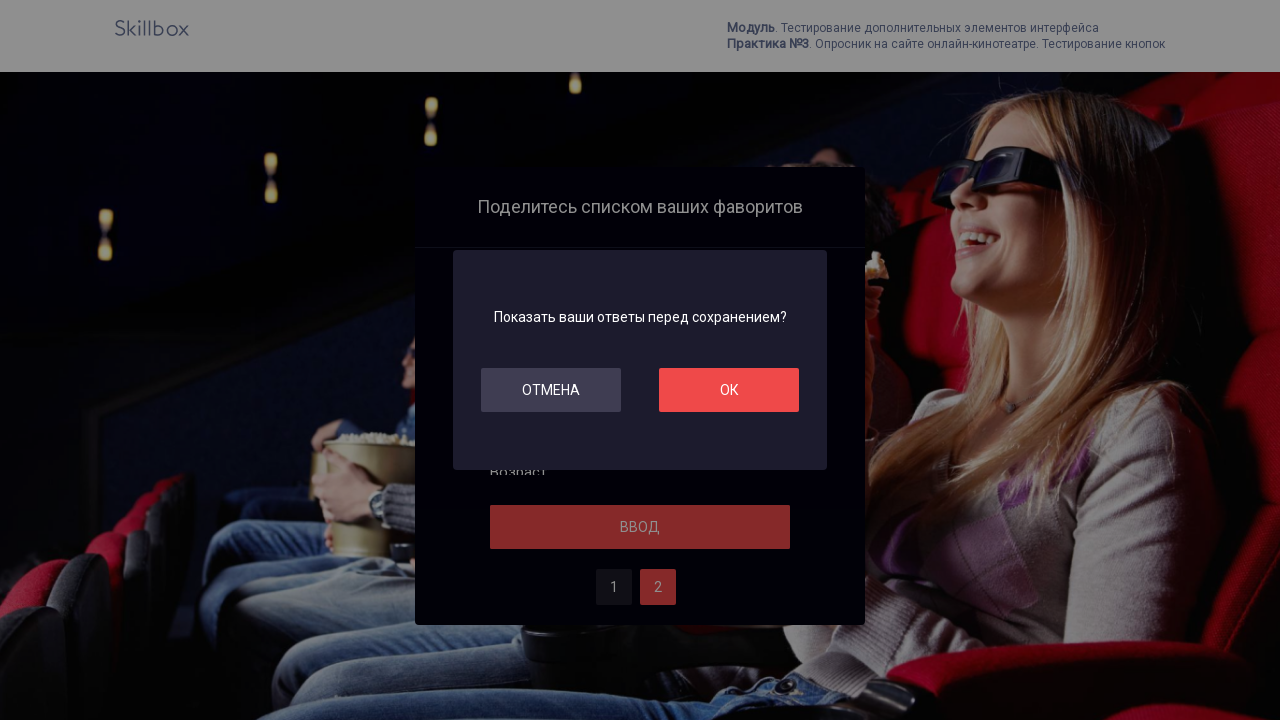

Clicked OK button to confirm submission attempt at (729, 390) on #ok
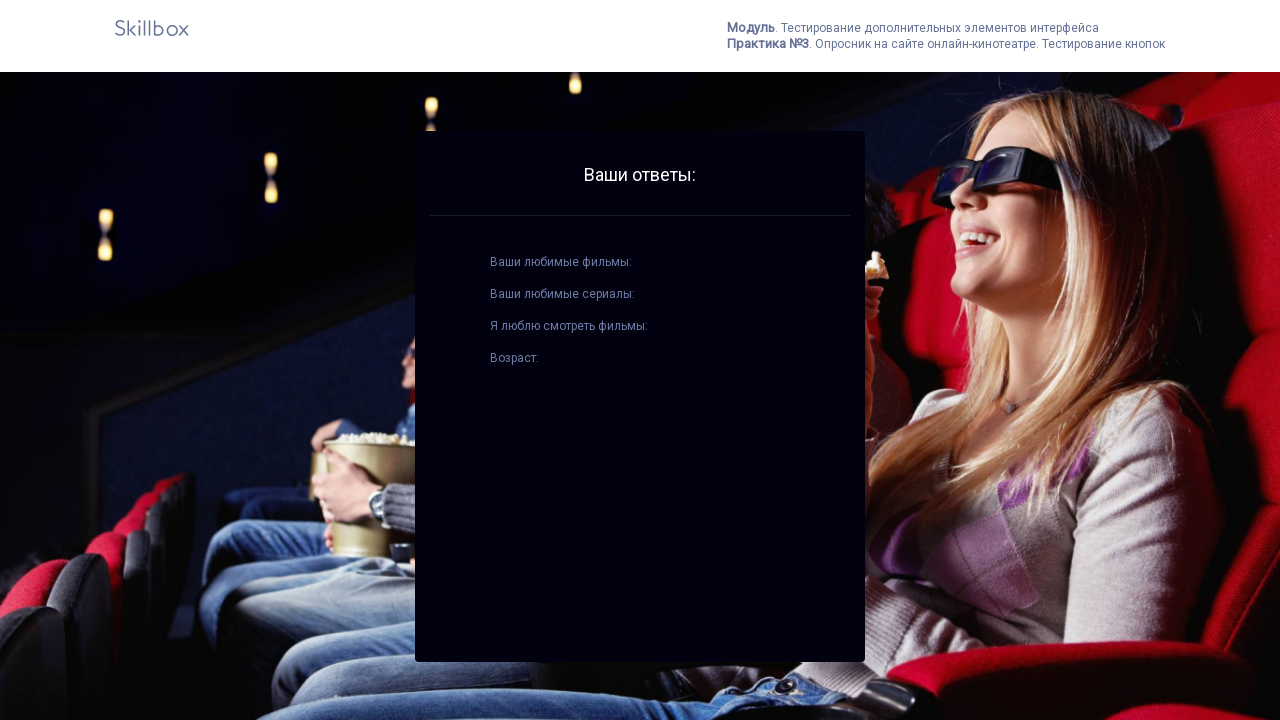

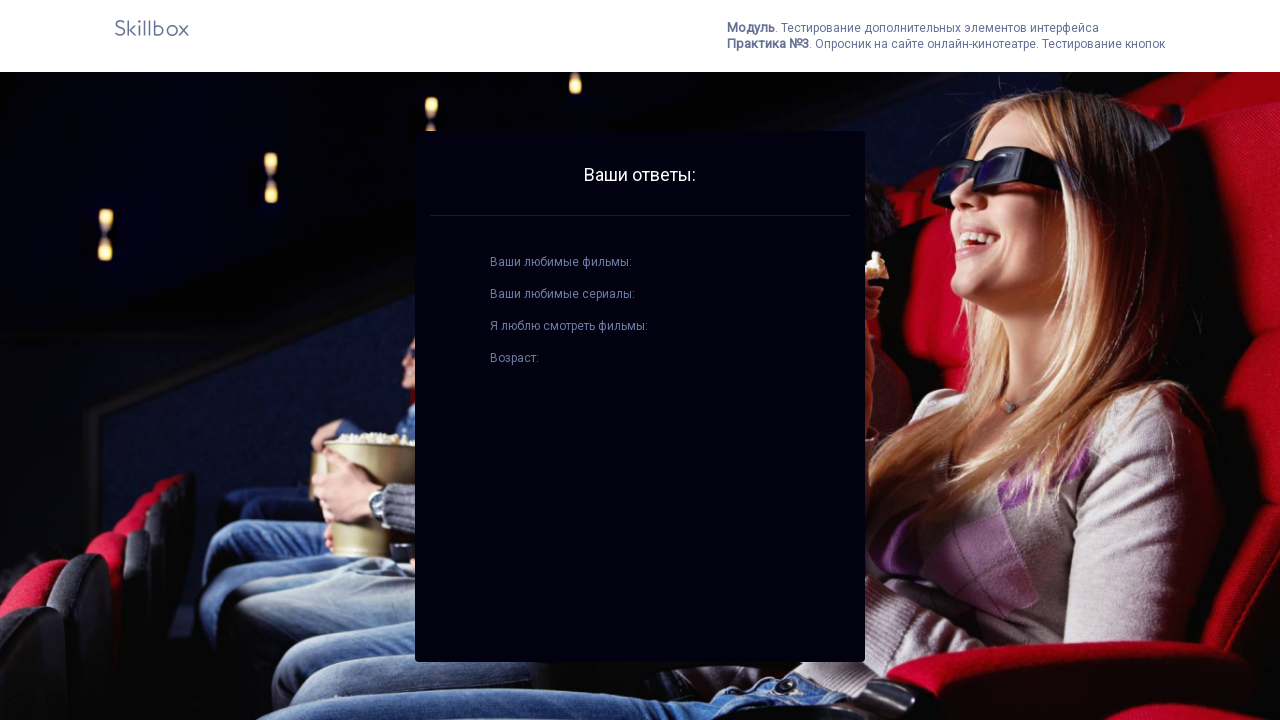